Tests unmarking items as complete by checking and then unchecking a todo item

Starting URL: https://demo.playwright.dev/todomvc

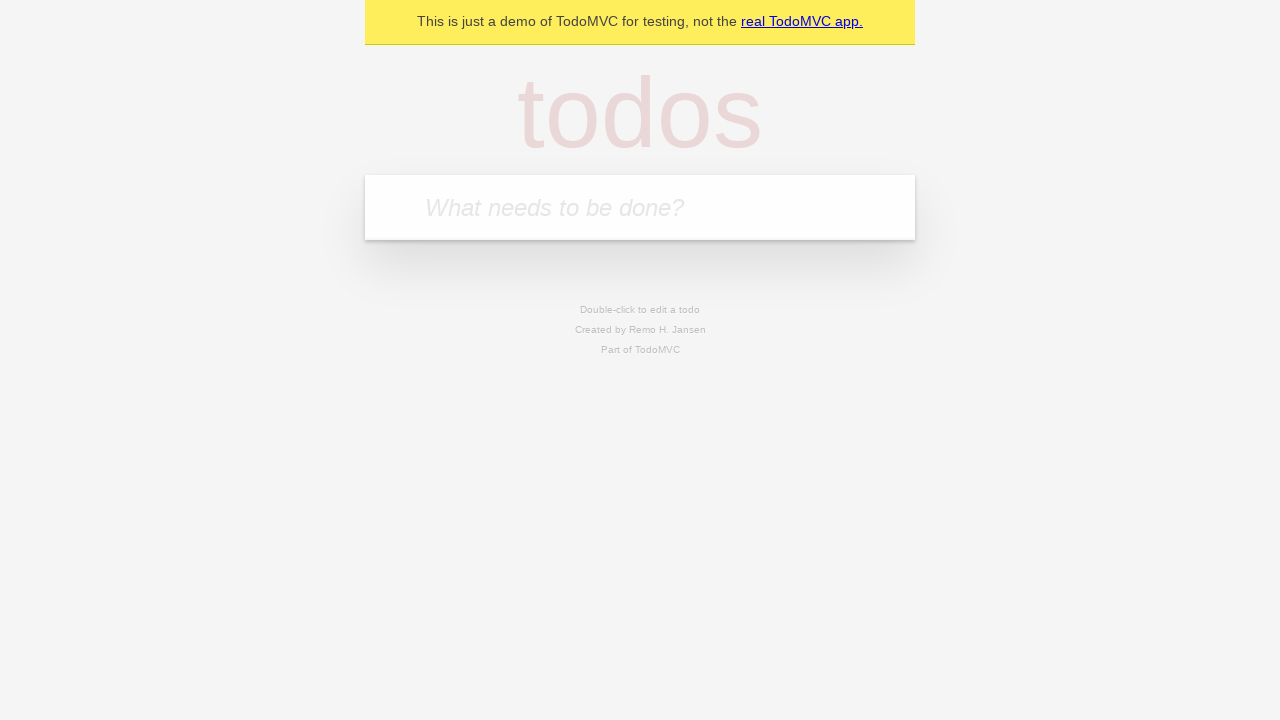

Filled new todo input with 'buy some cheese' on .new-todo
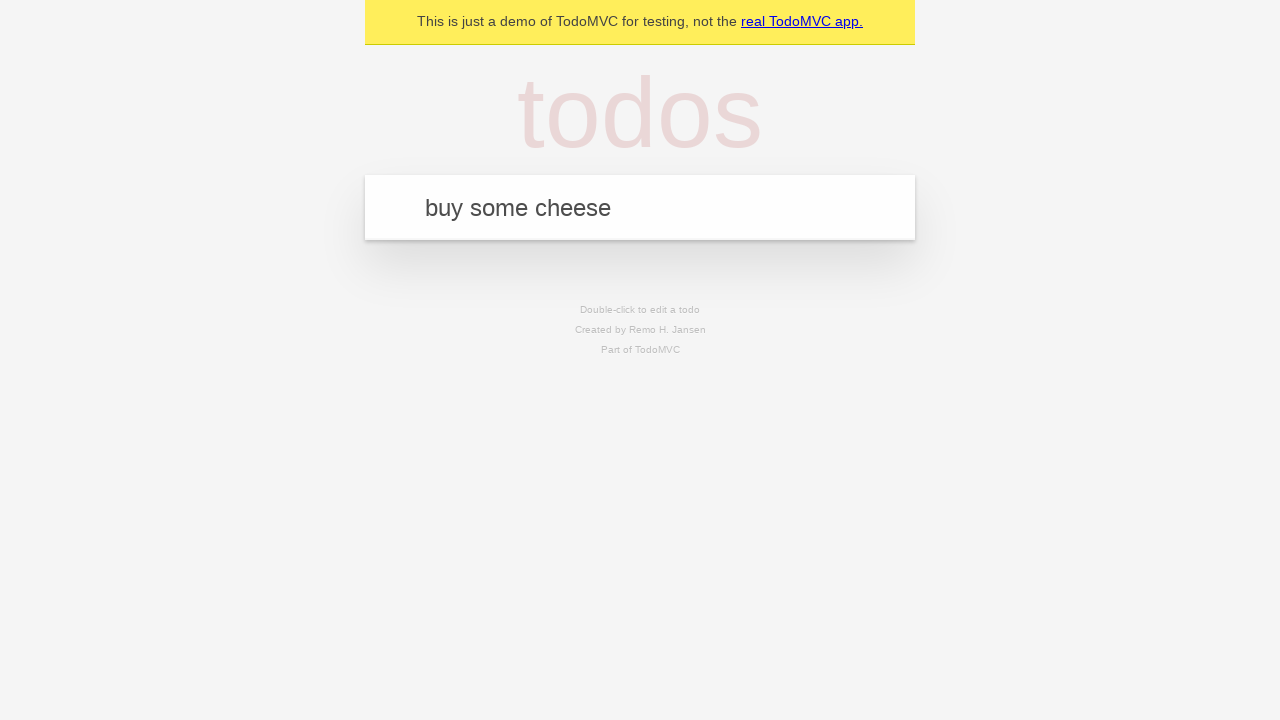

Pressed Enter to add first todo item on .new-todo
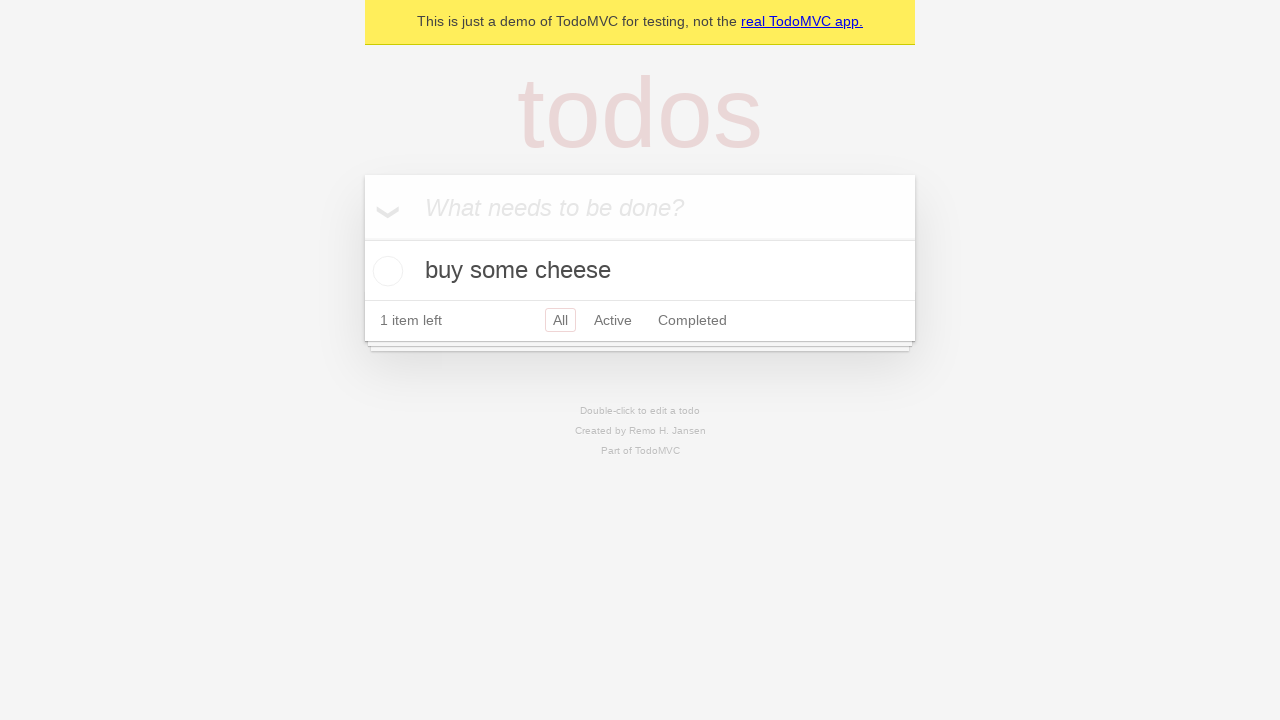

Filled new todo input with 'feed the cat' on .new-todo
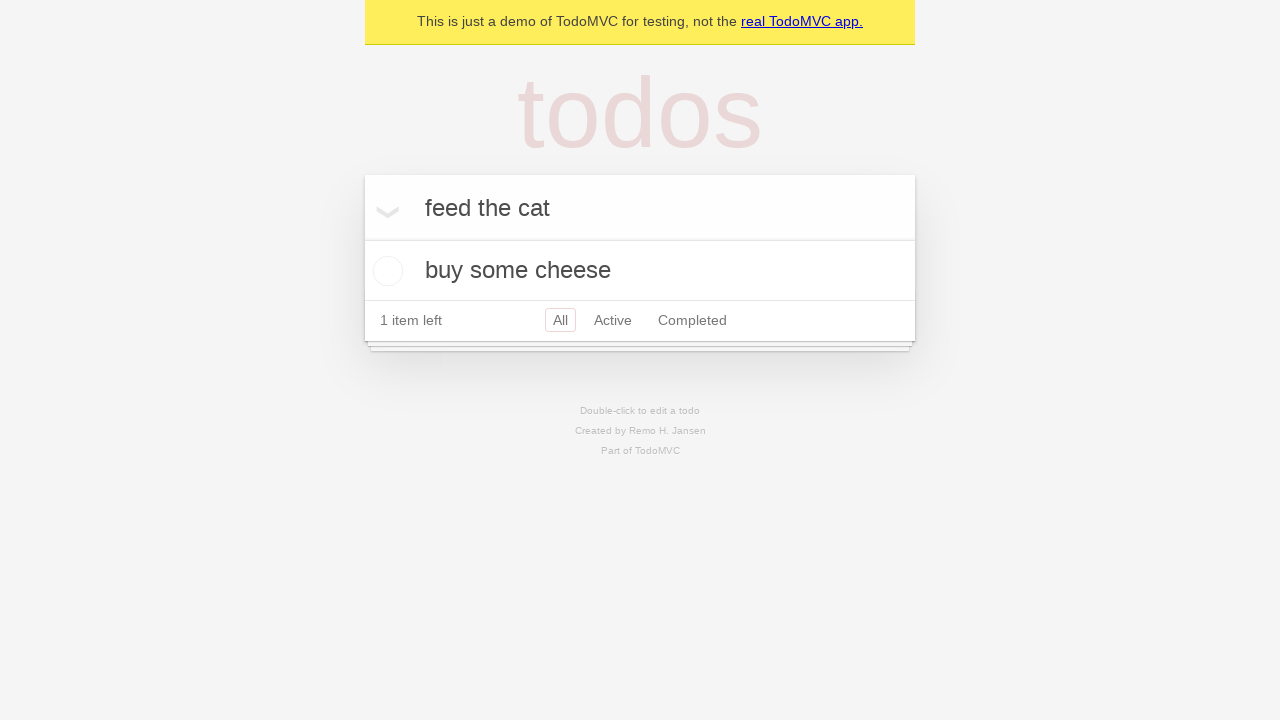

Pressed Enter to add second todo item on .new-todo
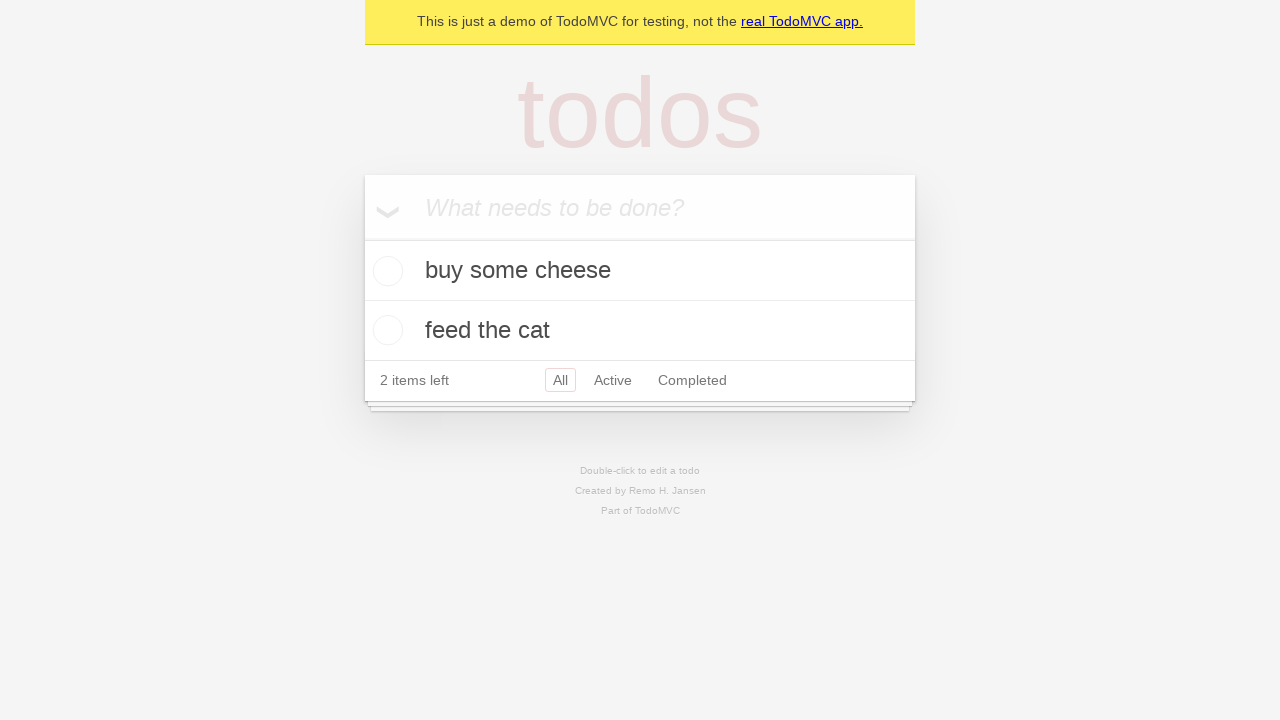

Checked first todo item to mark it as complete at (385, 271) on .todo-list li >> nth=0 >> .toggle
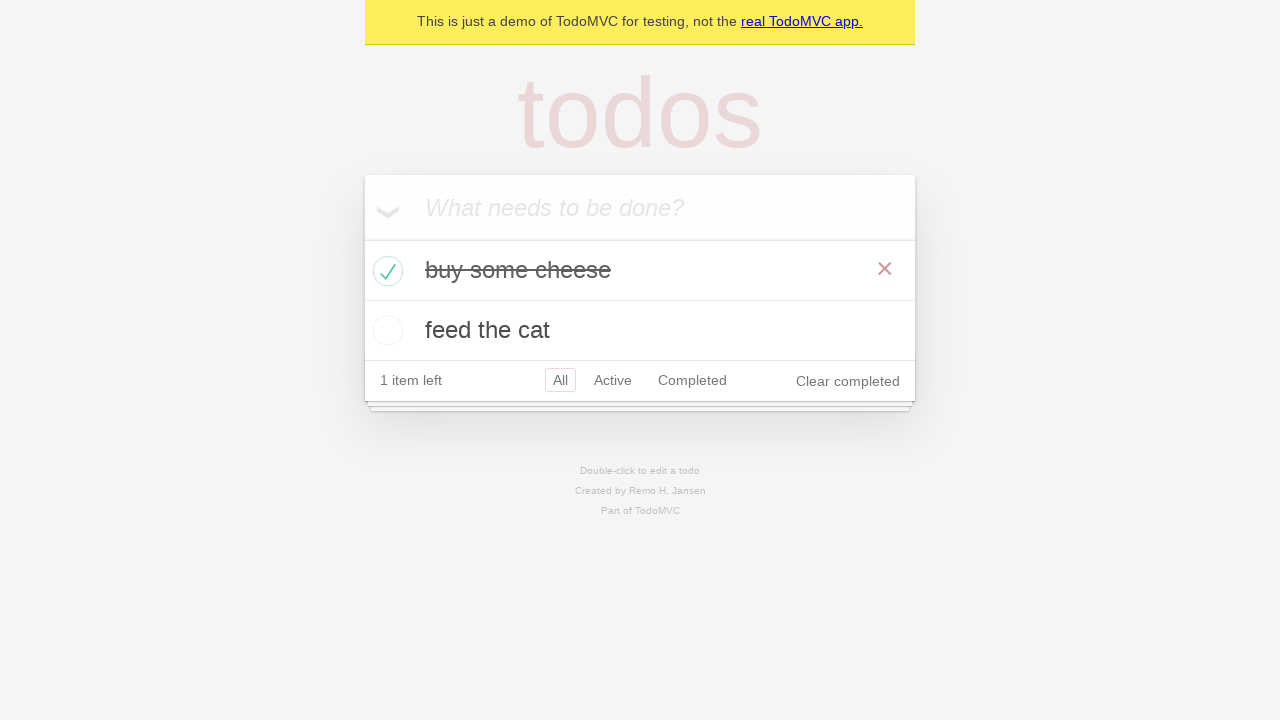

Unchecked first todo item to mark it as incomplete at (385, 271) on .todo-list li >> nth=0 >> .toggle
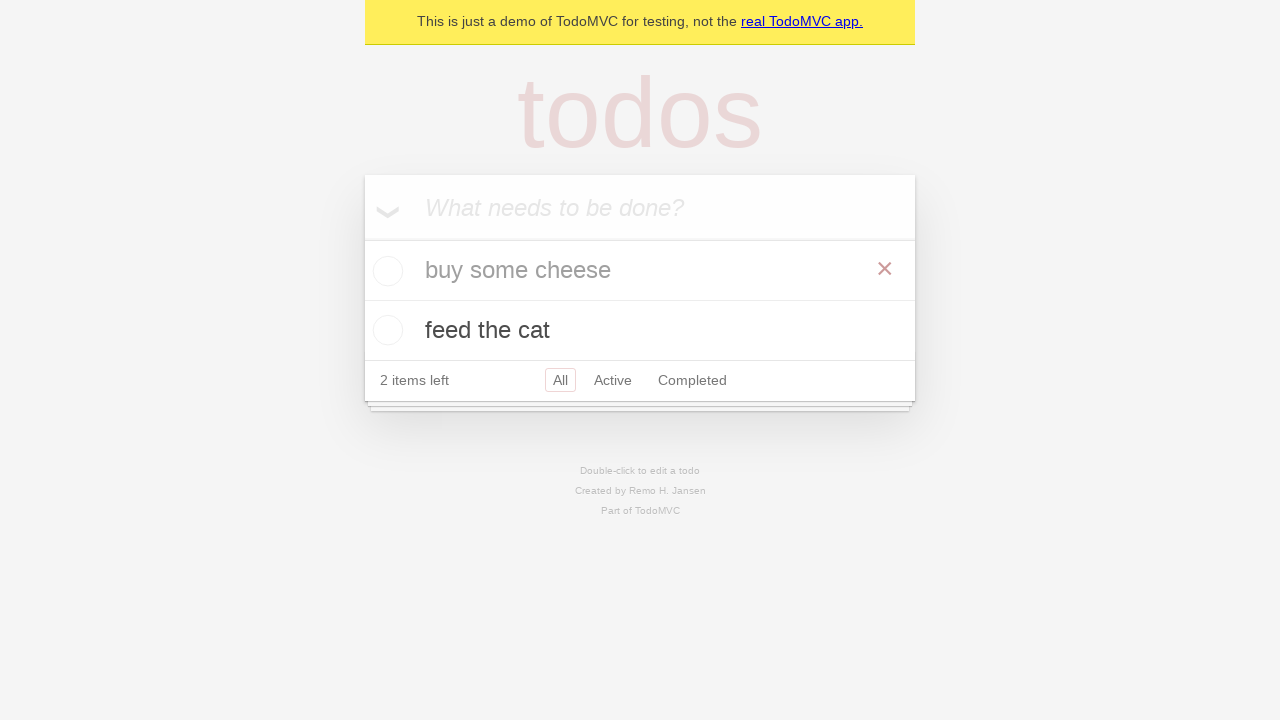

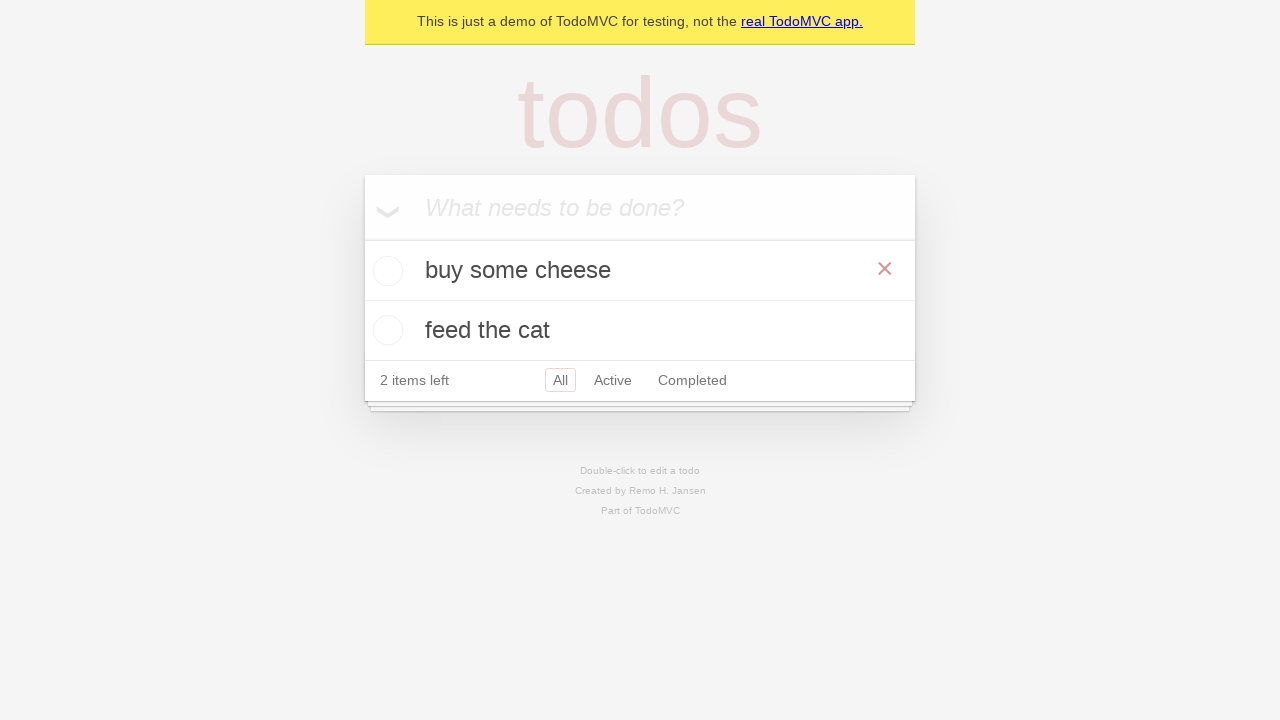